Fills out a registration form with personal information including name, address, phone, SSN, username and password, then submits the form

Starting URL: https://parabank.parasoft.com/parabank/register.htm

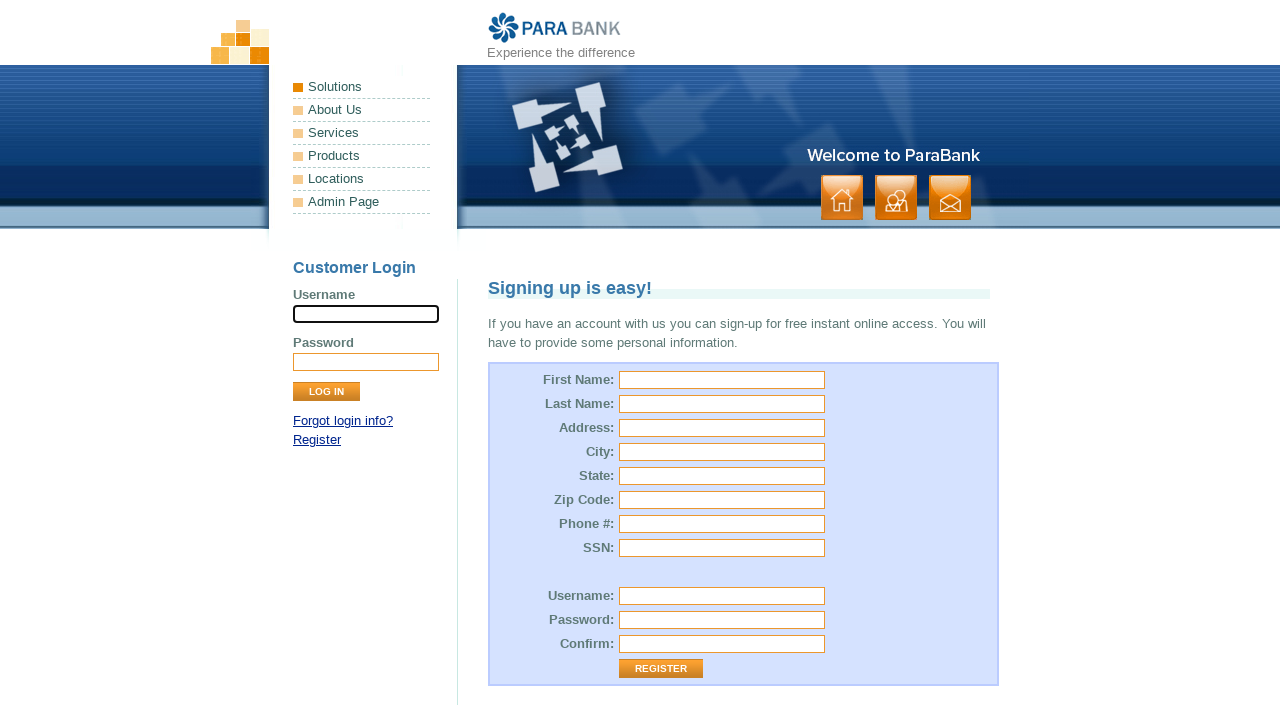

Filled first name field with 'Michael' on input[name='customer.firstName']
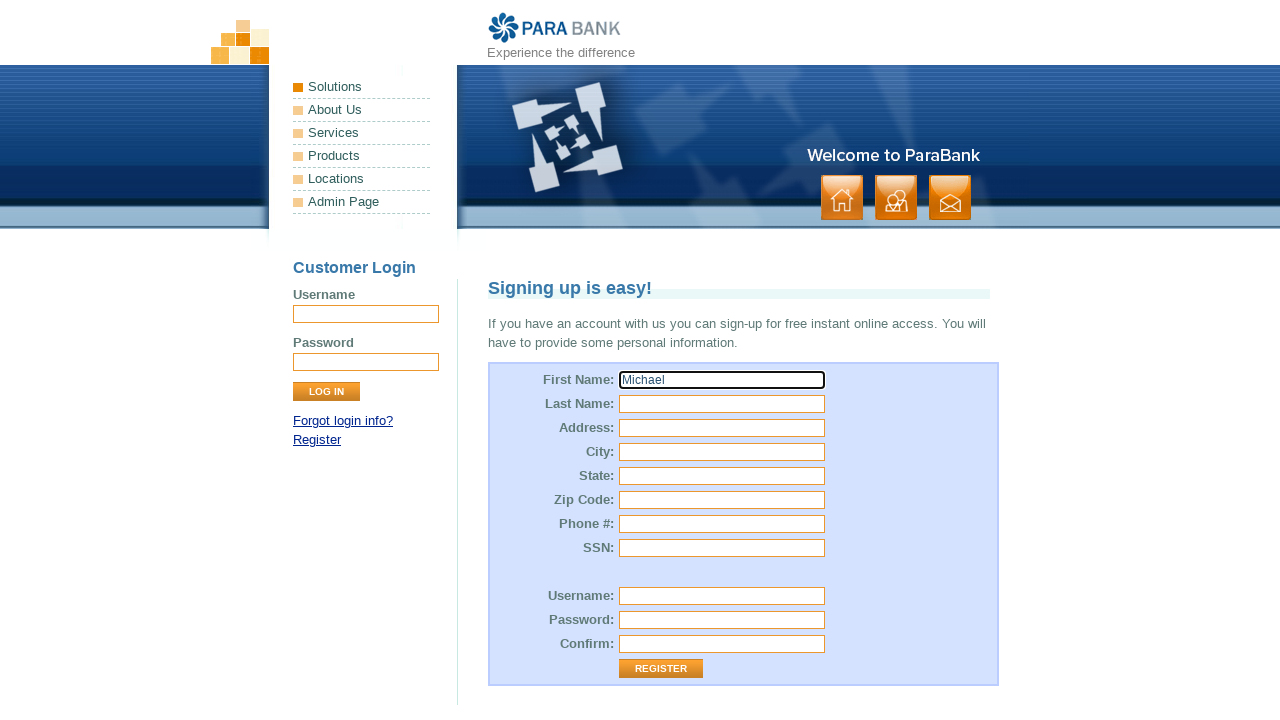

Filled last name field with 'Johnson' on input[name='customer.lastName']
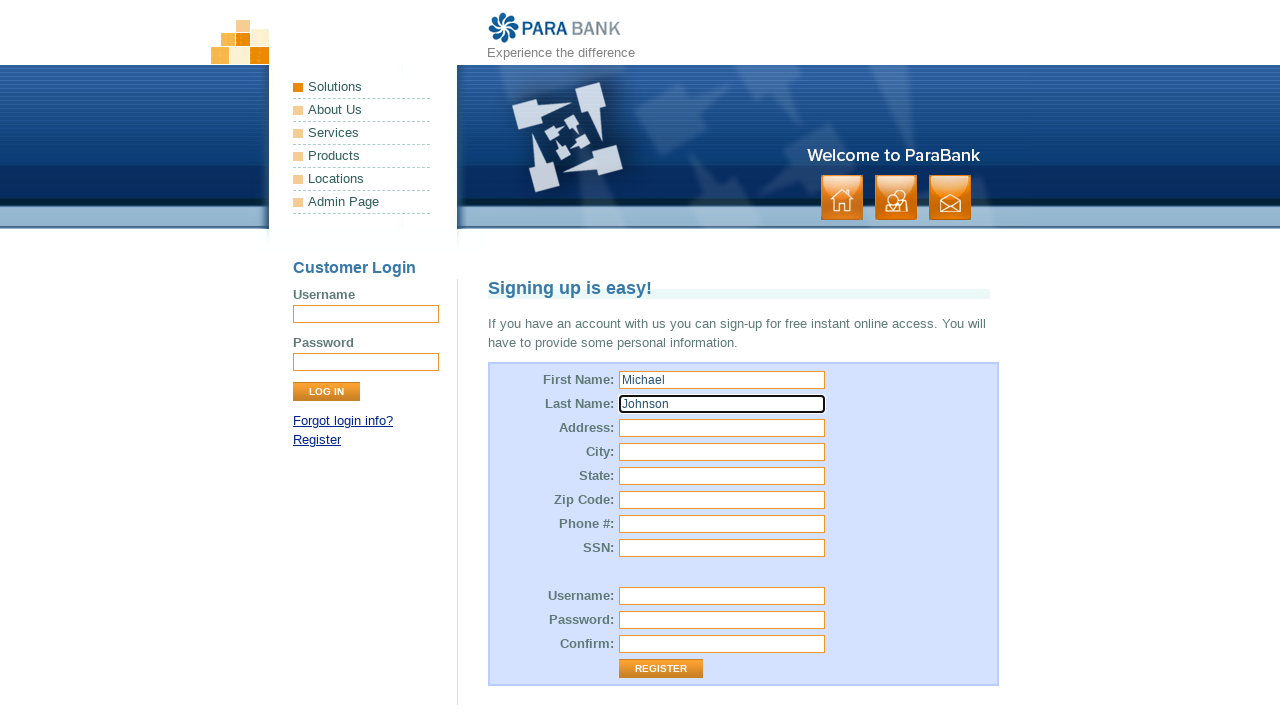

Filled street address field with '4521 Maple Avenue' on #customer\.address\.street
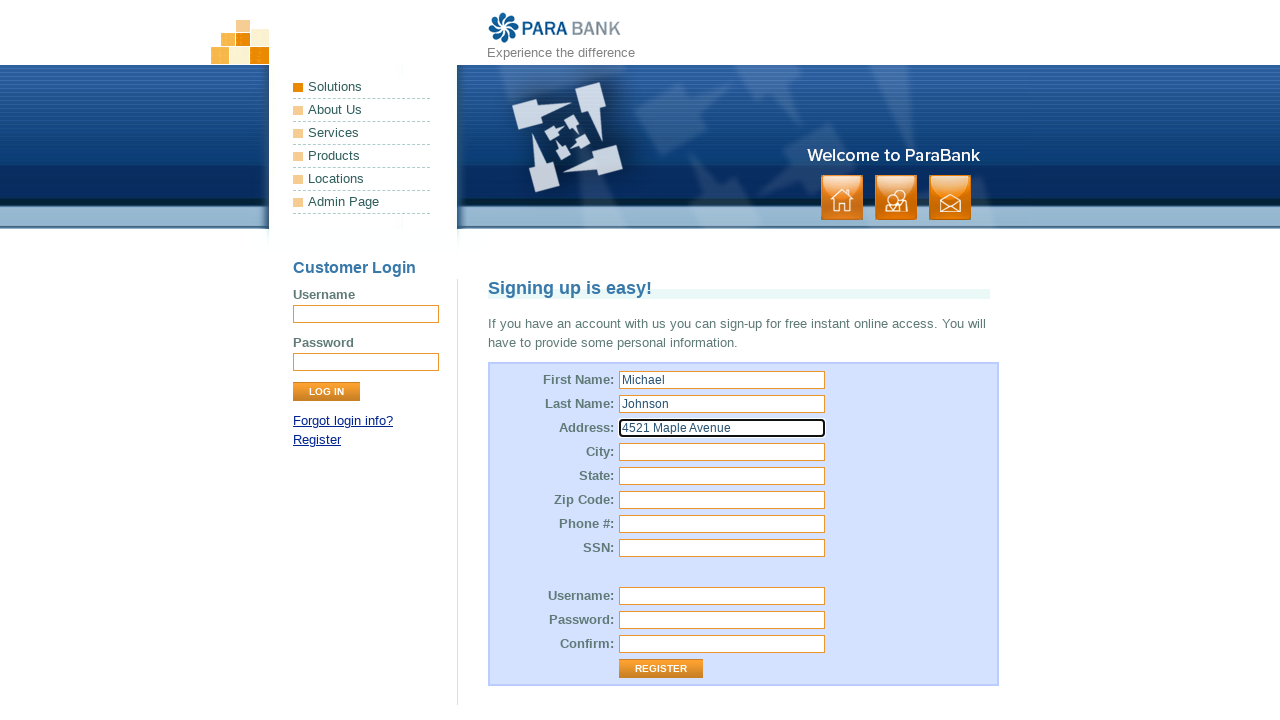

Filled city field with 'Springfield' on #customer\.address\.city
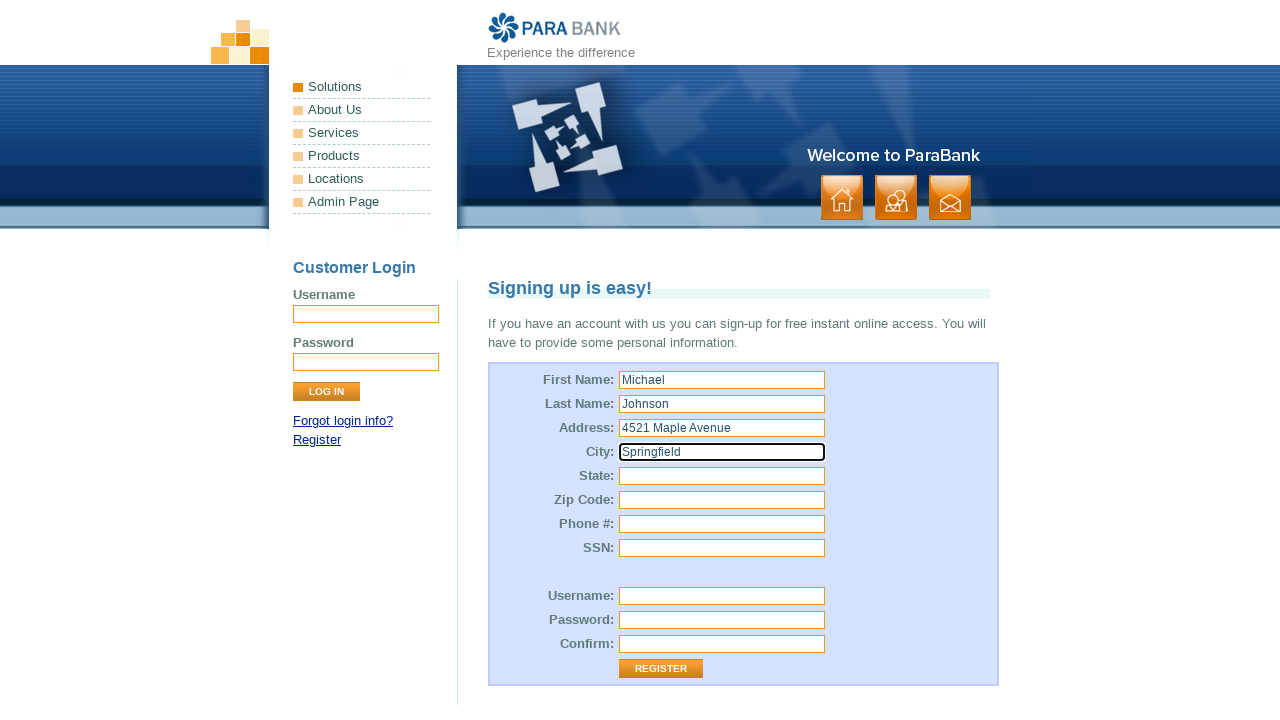

Filled state field with 'Illinois' on #customer\.address\.state
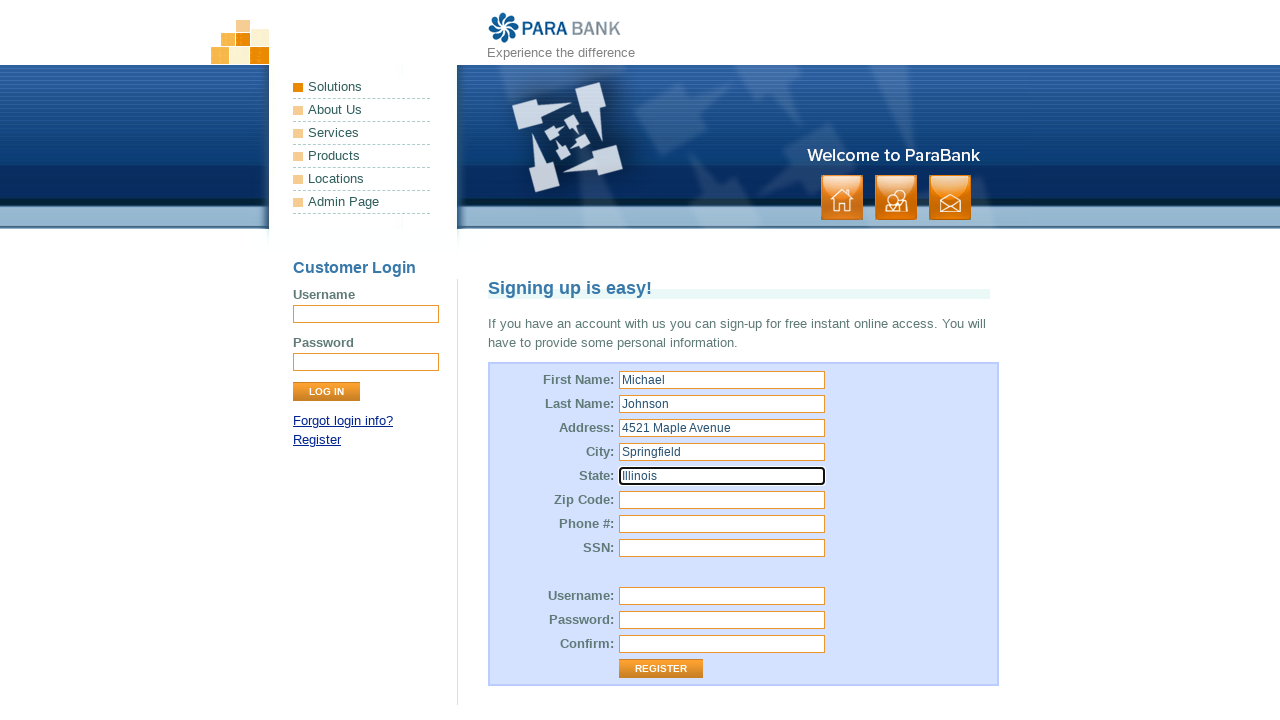

Filled zip code field with '62704' on input[name='customer.address.zipCode']
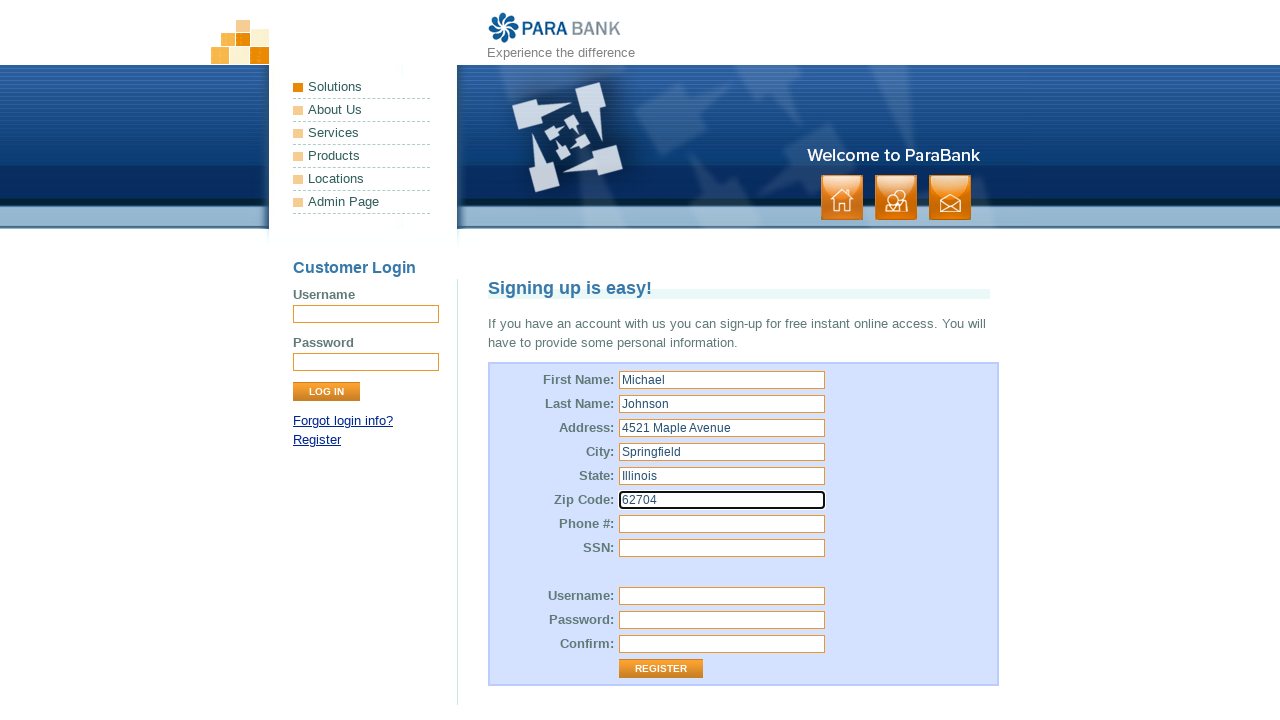

Filled phone number field with '2175551234' on #customer\.phoneNumber
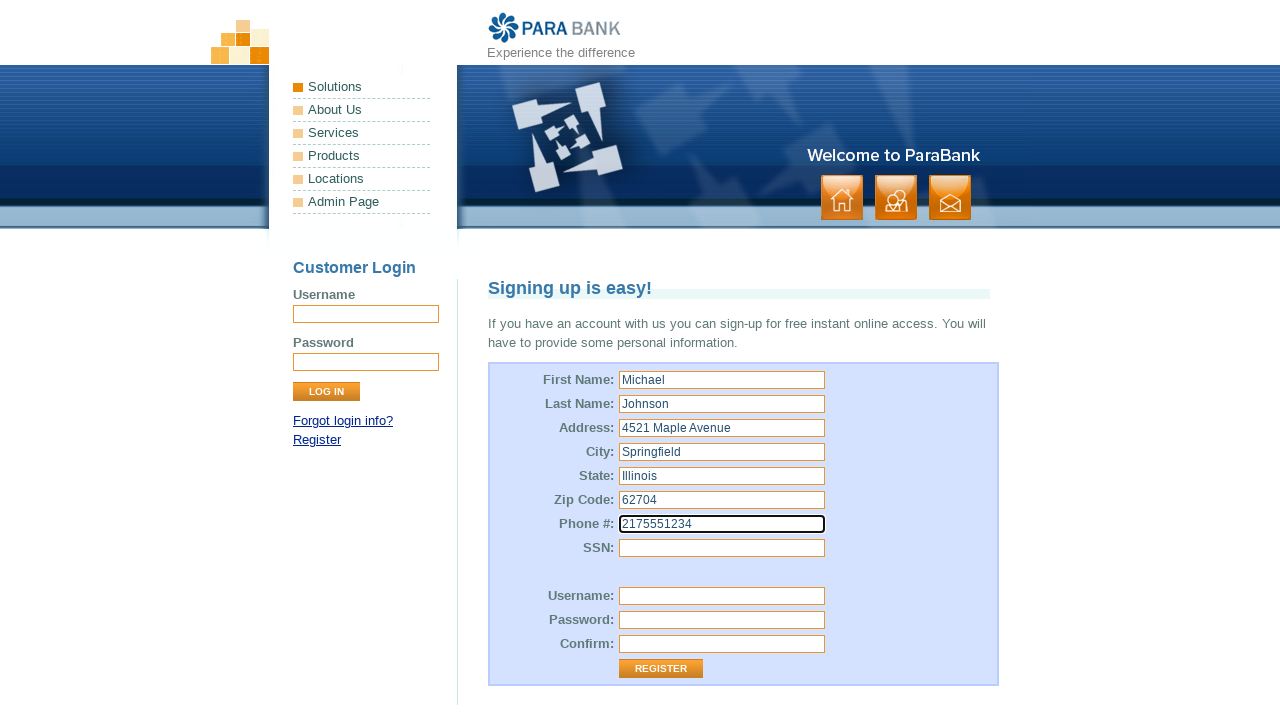

Filled SSN field with '123456789' on #customer\.ssn
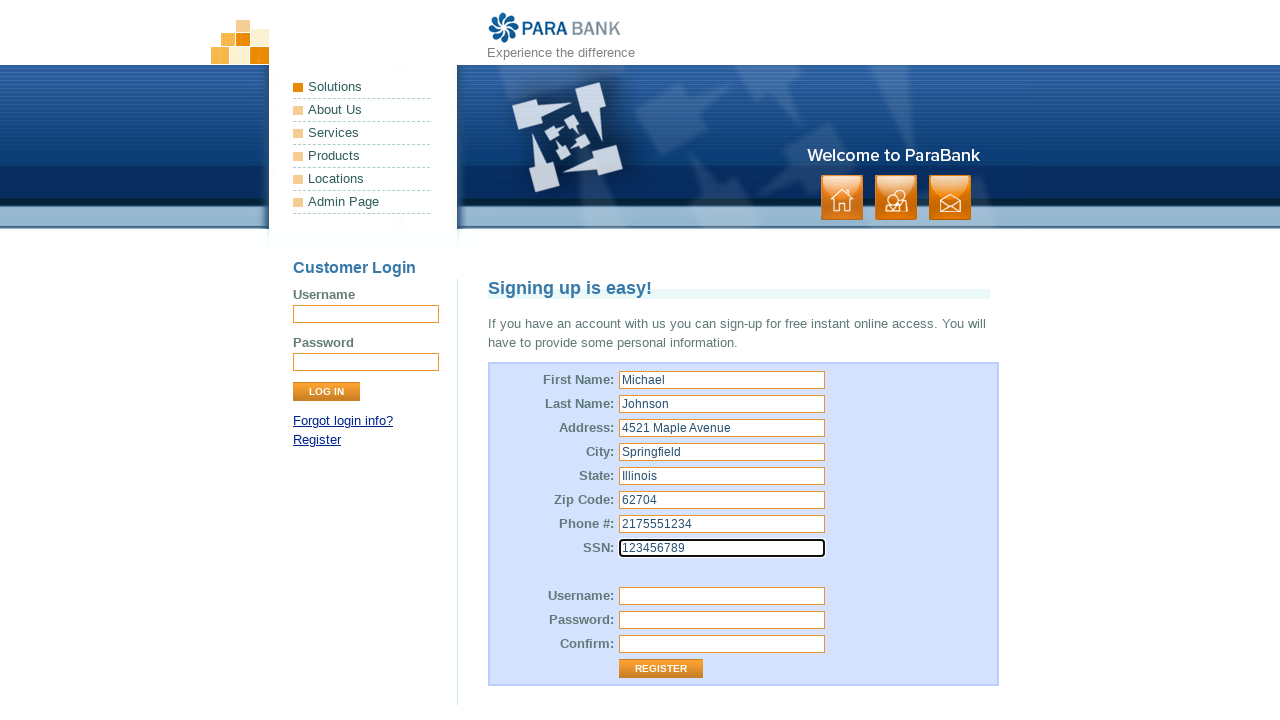

Filled username field with 'testuser2024' on input[name='customer.username']
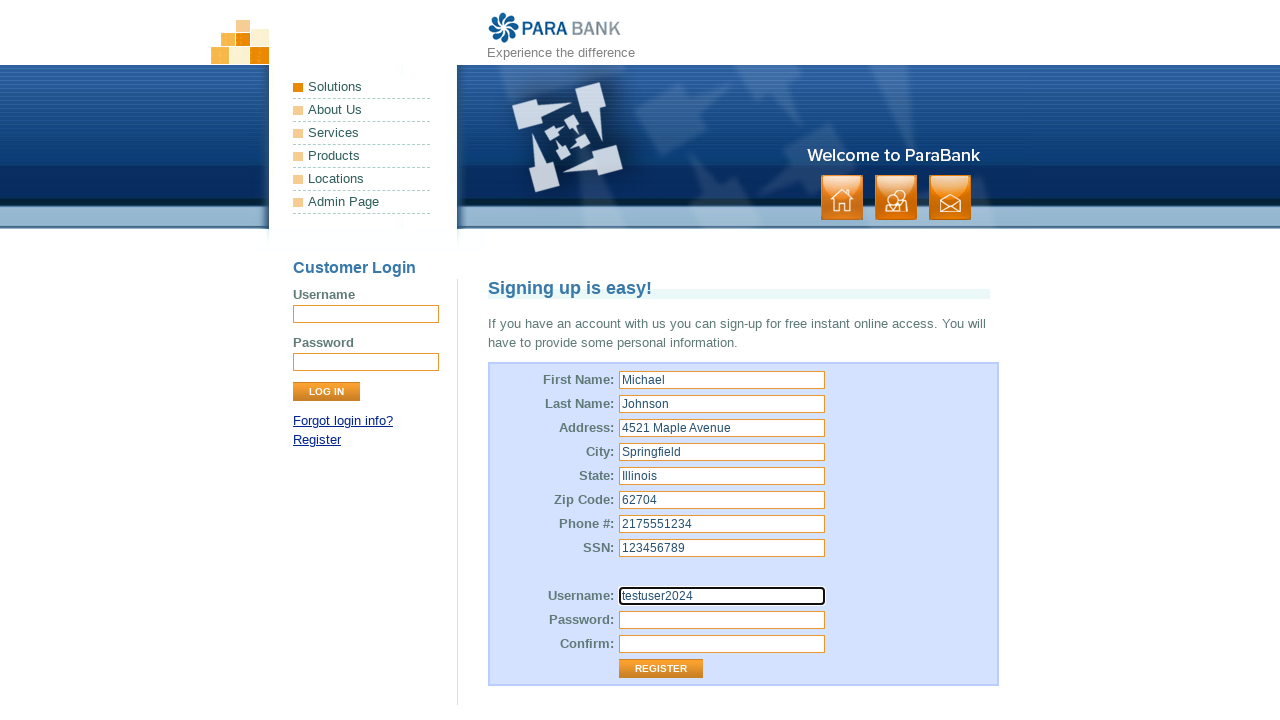

Filled password field with 'SecurePass123' on input[name='customer.password']
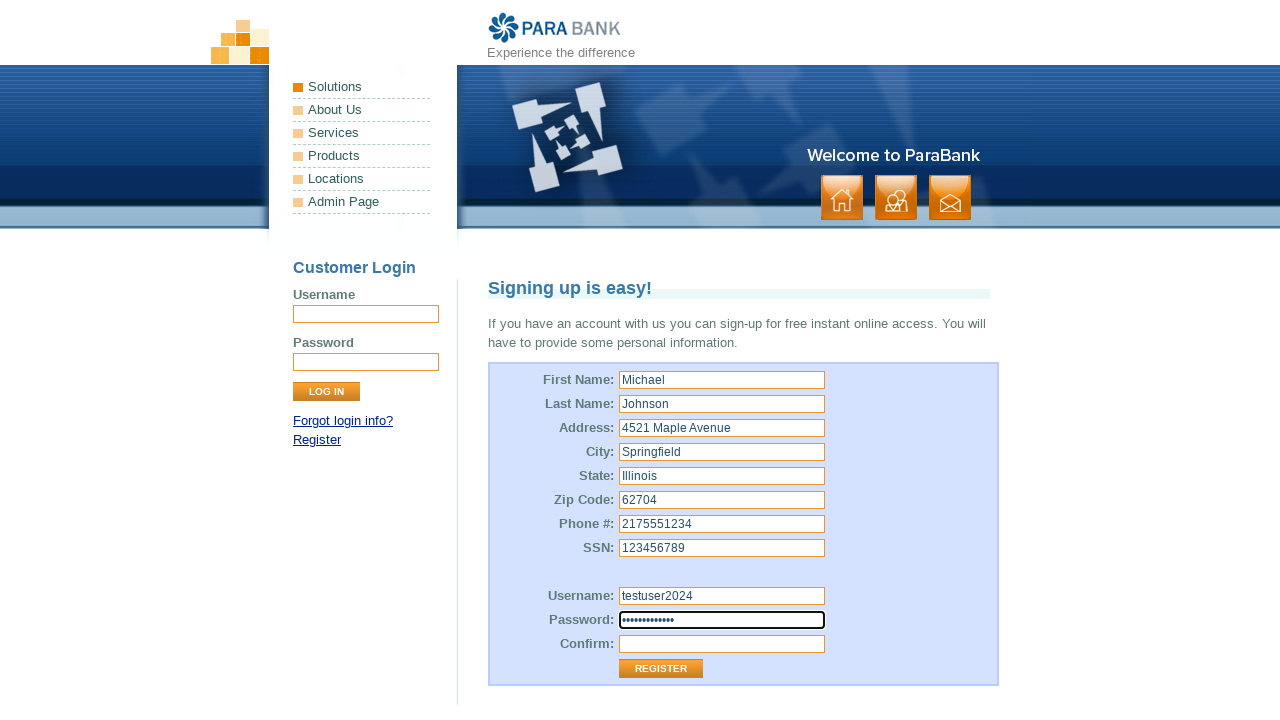

Confirmed password field with 'SecurePass123' on input[name='repeatedPassword']
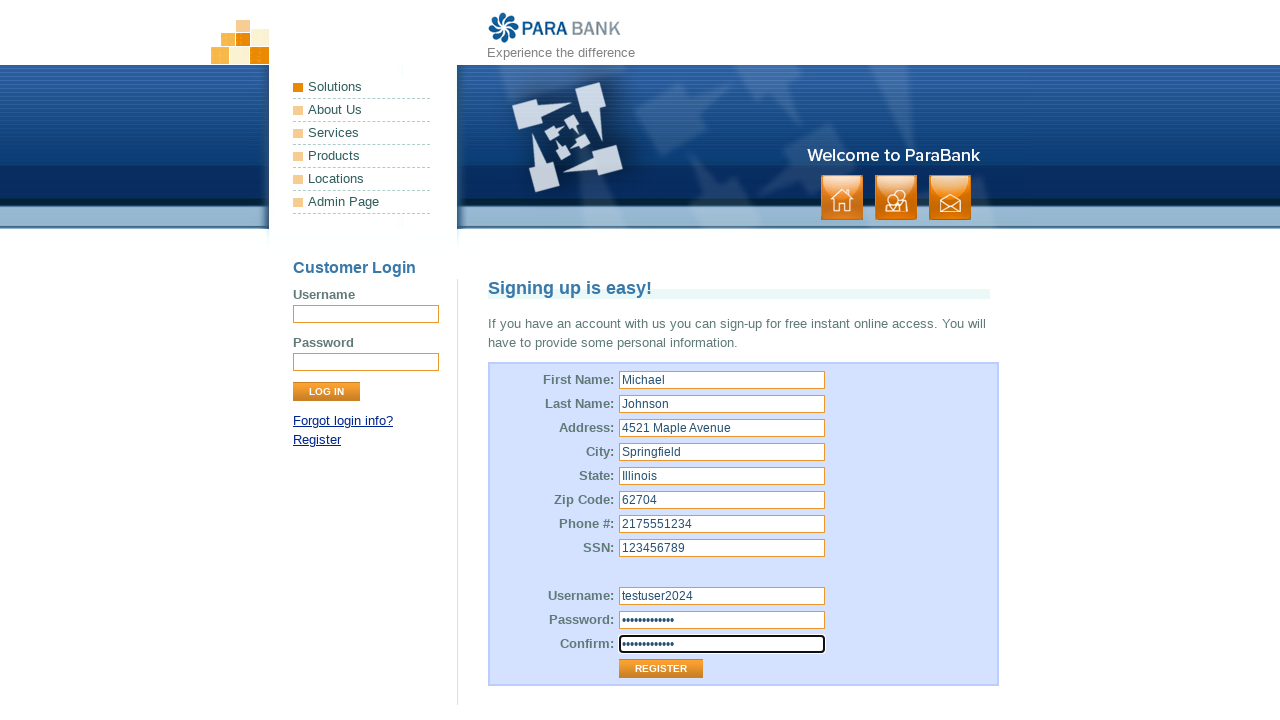

Clicked register button to submit the registration form at (896, 198) on .button
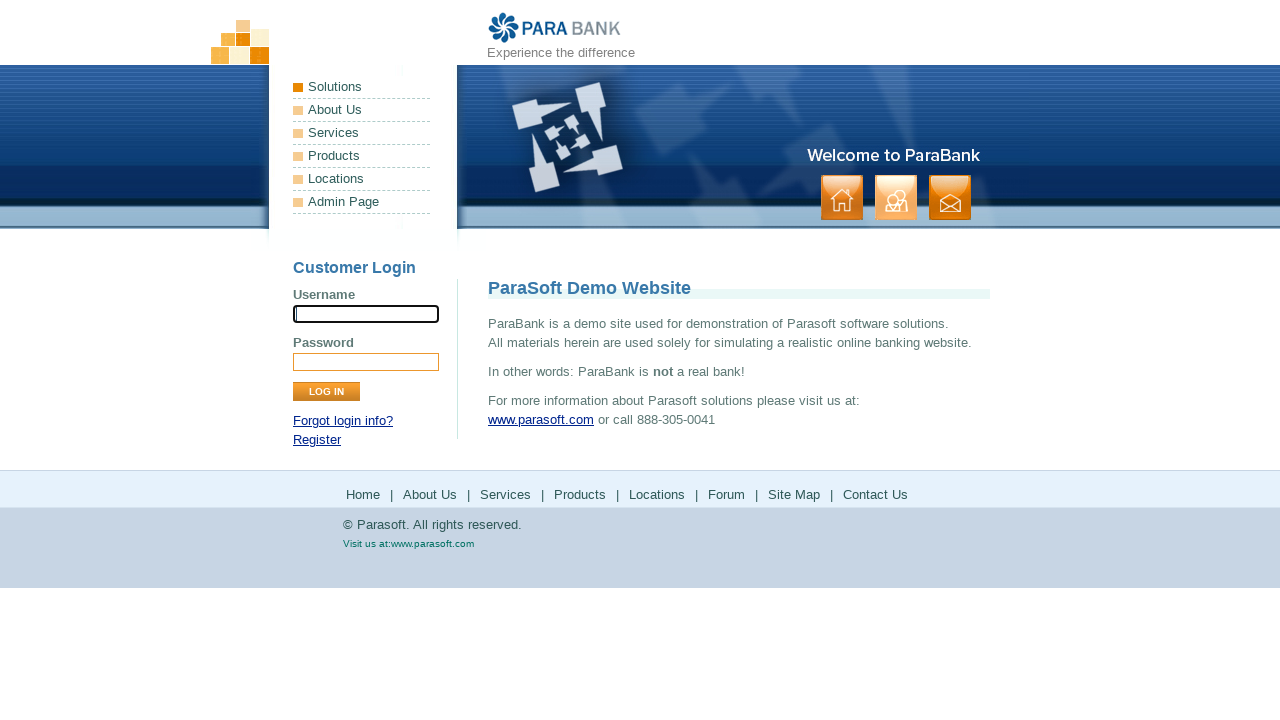

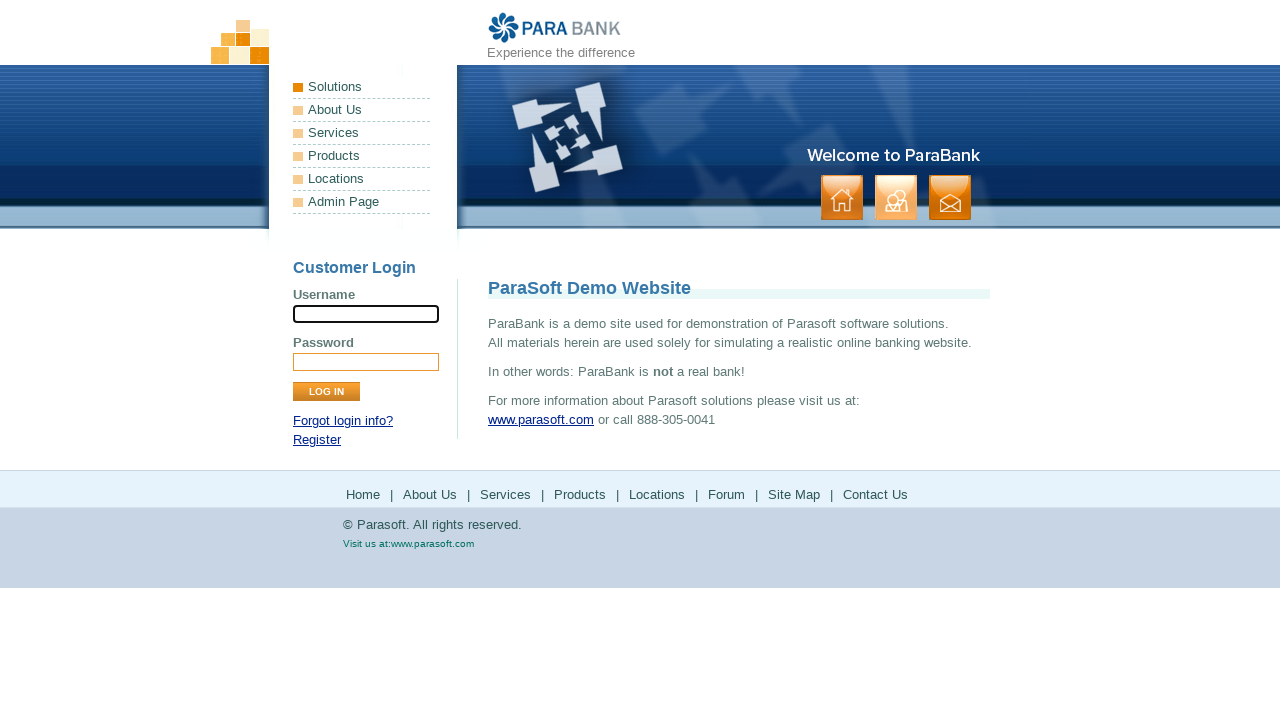